Tests that entered text is trimmed when editing a todo item

Starting URL: https://demo.playwright.dev/todomvc

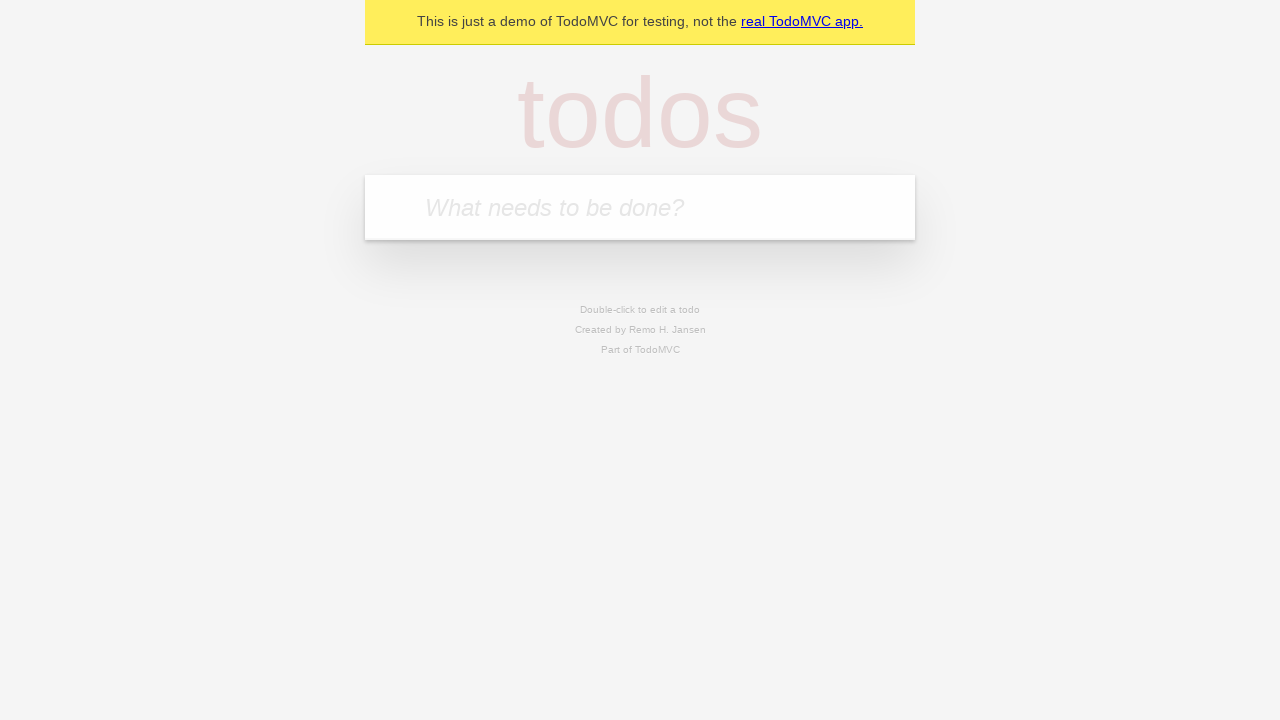

Filled todo input with 'buy some cheese' on internal:attr=[placeholder="What needs to be done?"i]
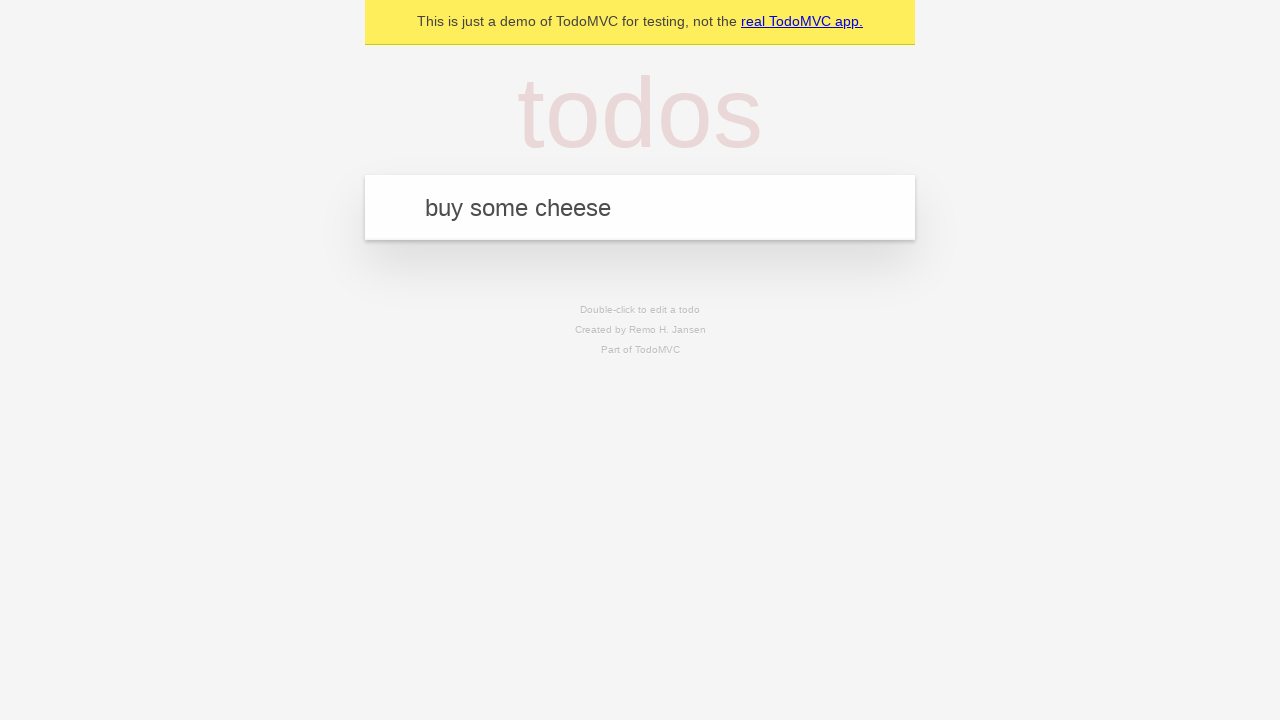

Pressed Enter to create todo 'buy some cheese' on internal:attr=[placeholder="What needs to be done?"i]
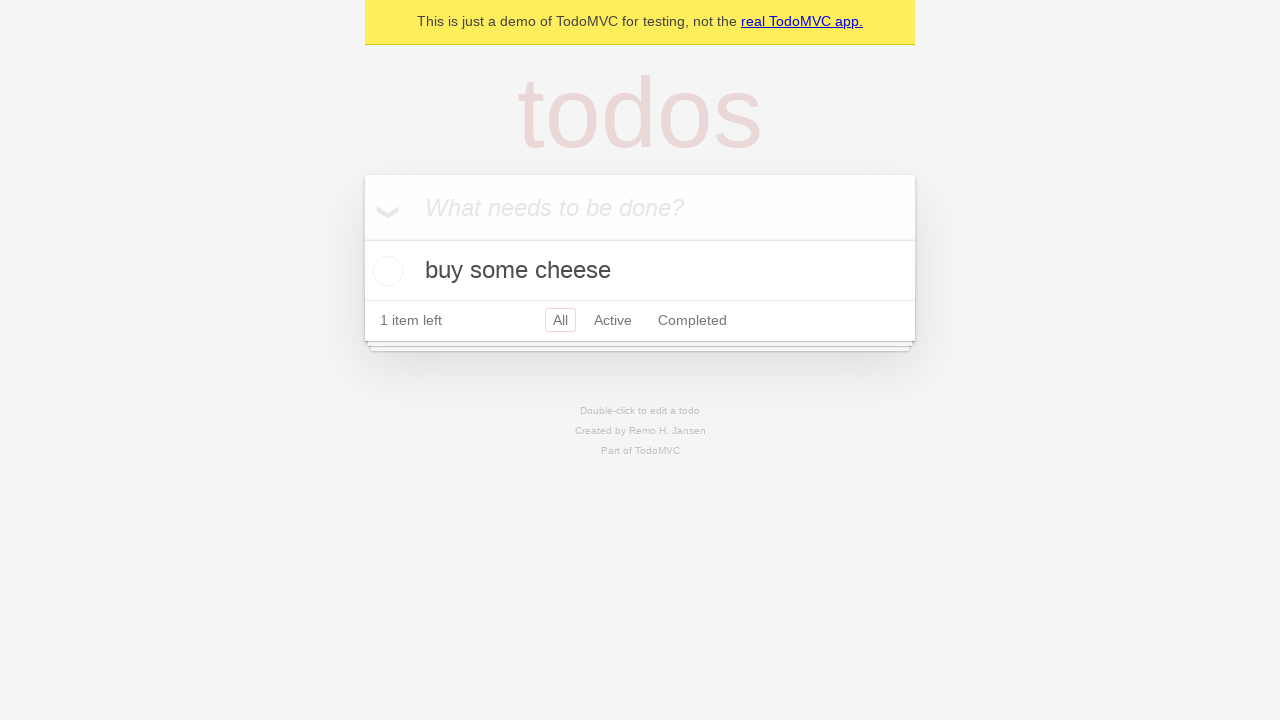

Filled todo input with 'feed the cat' on internal:attr=[placeholder="What needs to be done?"i]
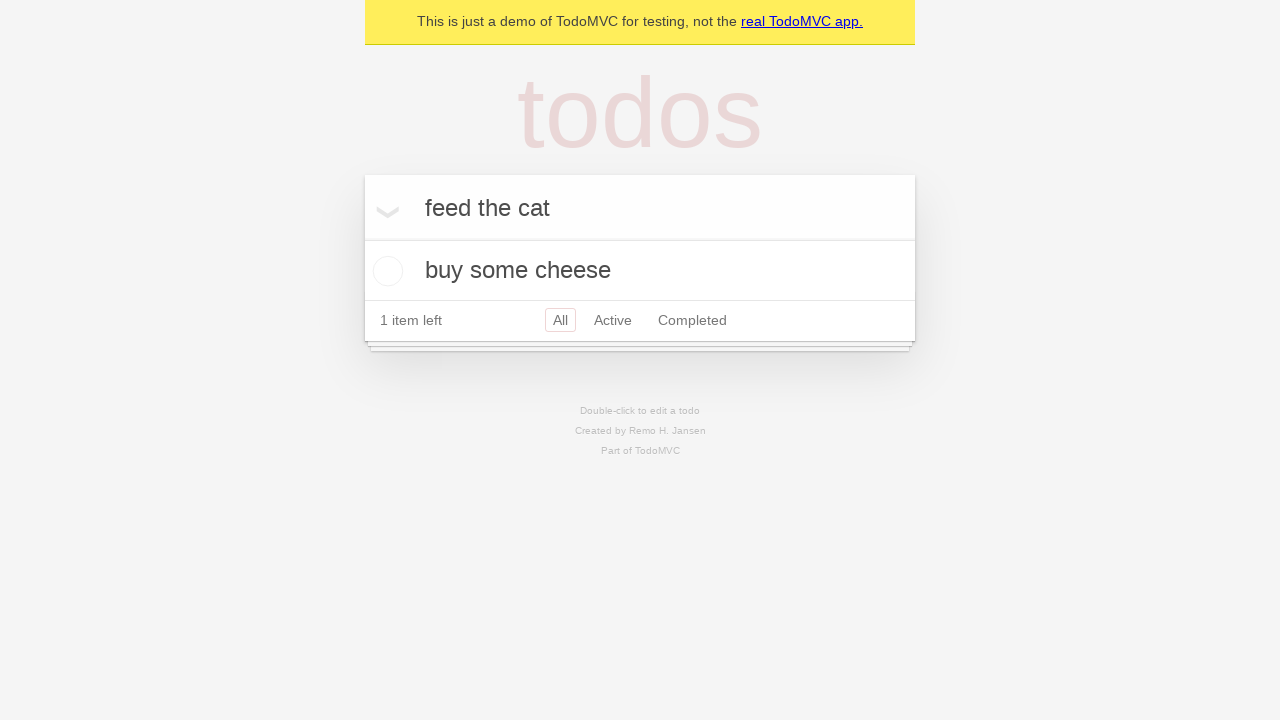

Pressed Enter to create todo 'feed the cat' on internal:attr=[placeholder="What needs to be done?"i]
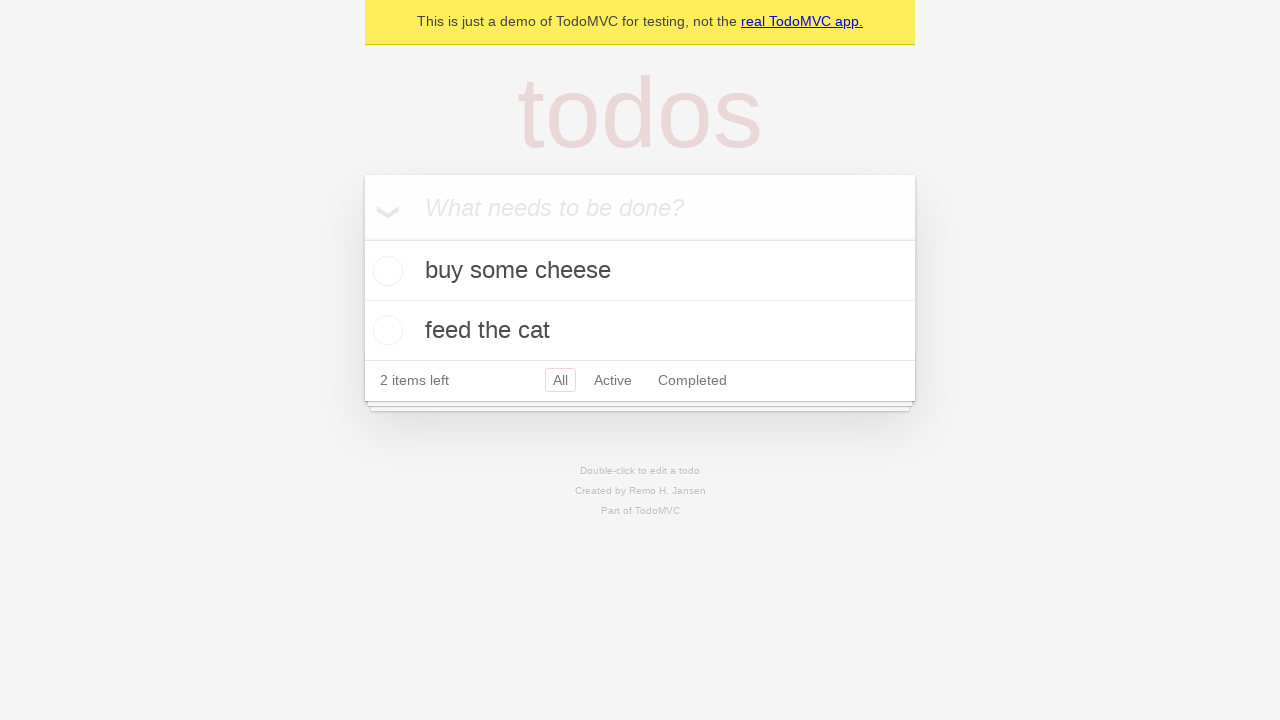

Filled todo input with 'book a doctors appointment' on internal:attr=[placeholder="What needs to be done?"i]
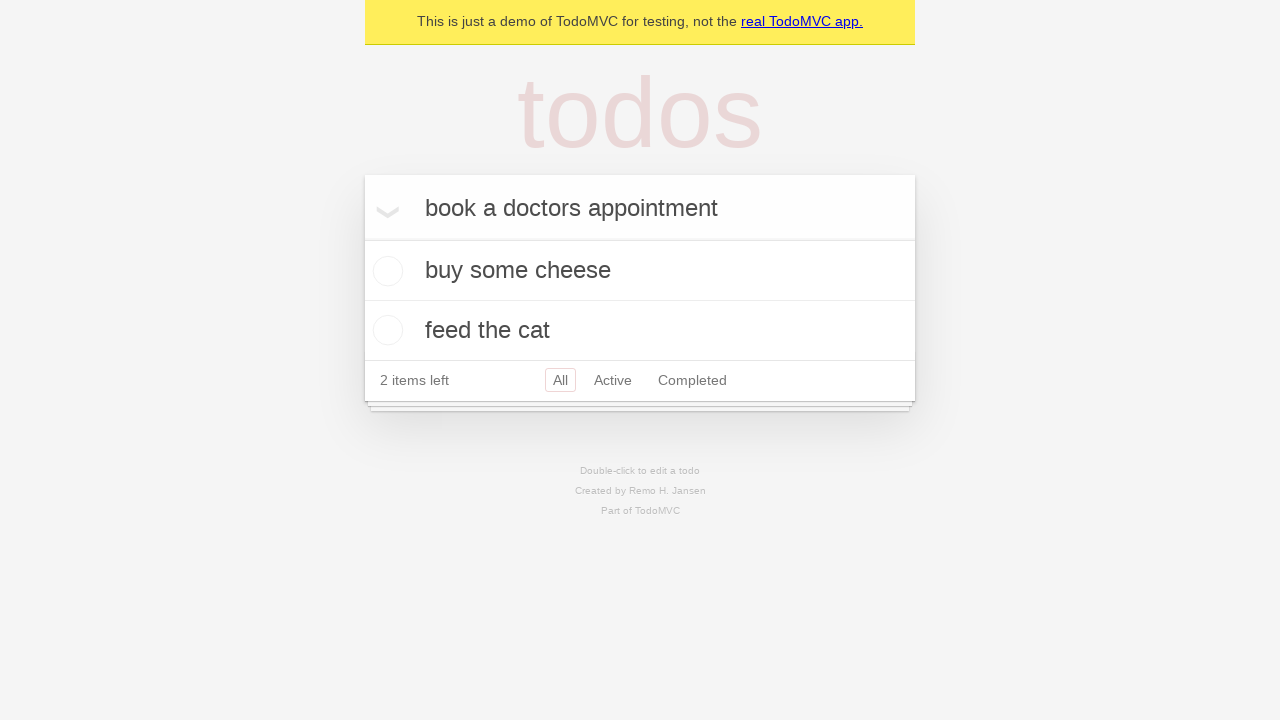

Pressed Enter to create todo 'book a doctors appointment' on internal:attr=[placeholder="What needs to be done?"i]
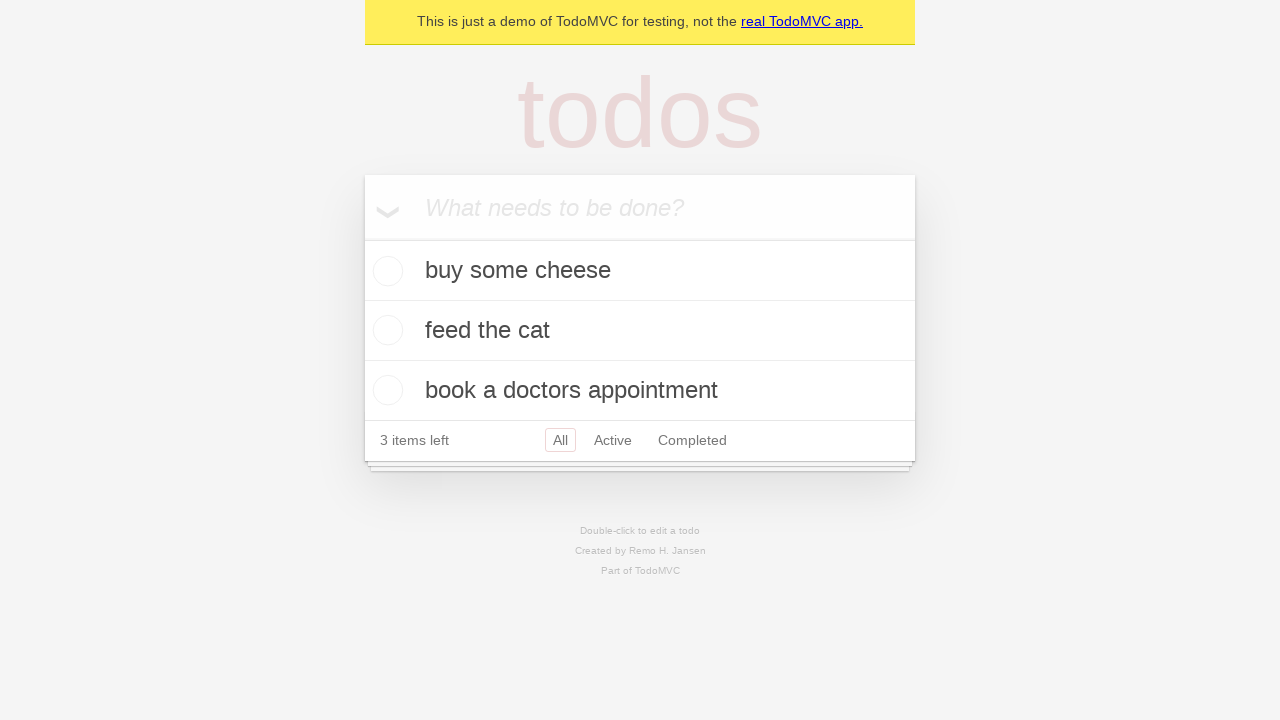

Waited for third todo item to load
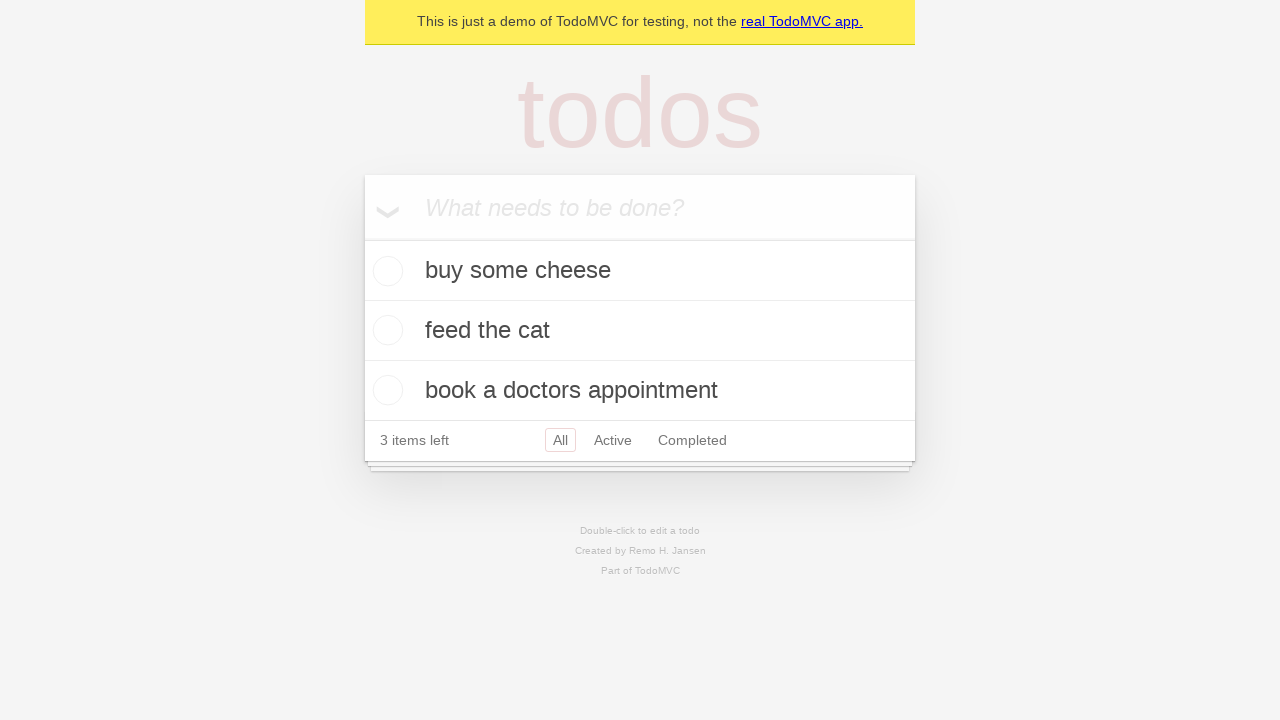

Double-clicked second todo item to enter edit mode at (640, 331) on [data-testid='todo-item'] >> nth=1
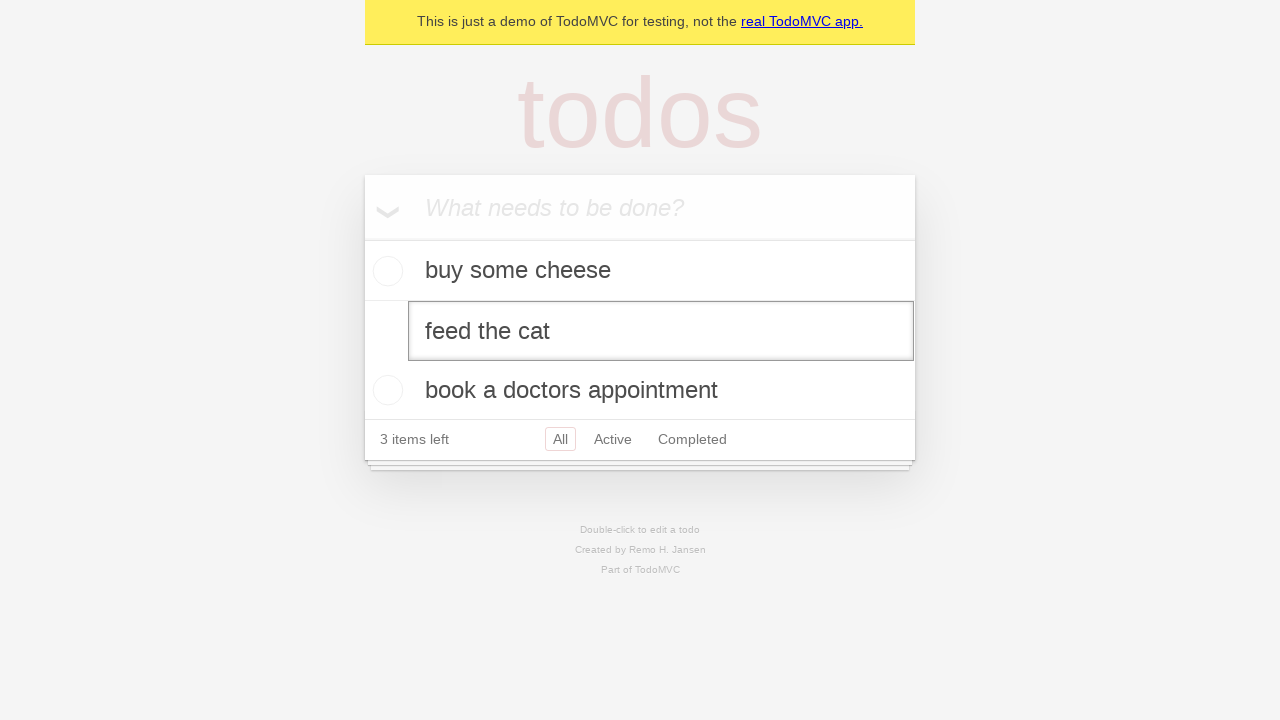

Filled edit input with text containing leading and trailing whitespace on [data-testid='todo-item'] >> nth=1 >> internal:role=textbox[name="Edit"i]
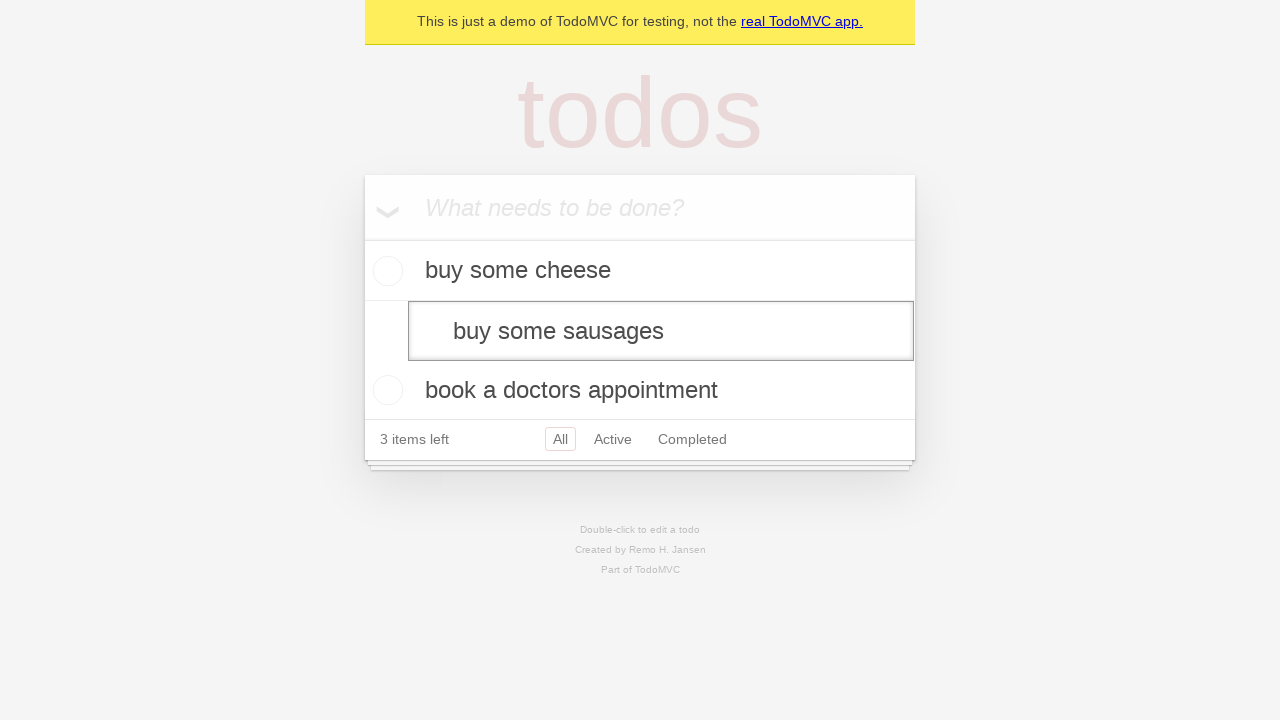

Pressed Enter to save edited todo, trimming whitespace on [data-testid='todo-item'] >> nth=1 >> internal:role=textbox[name="Edit"i]
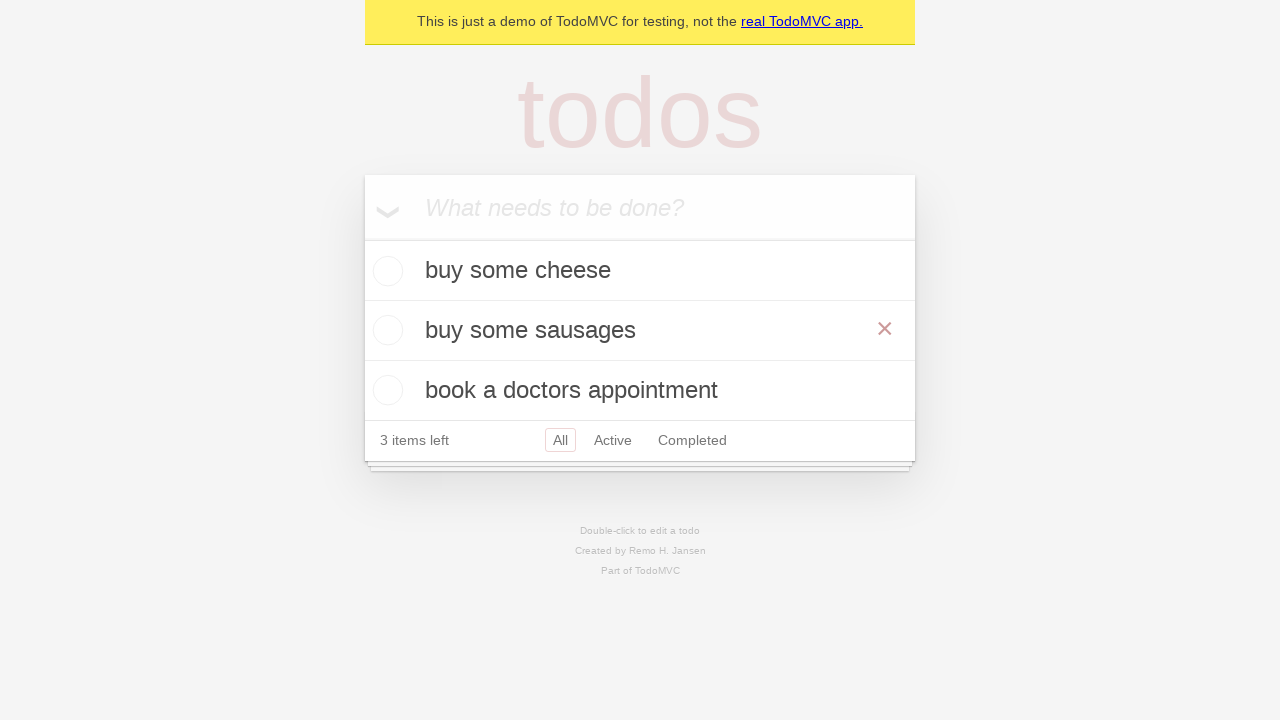

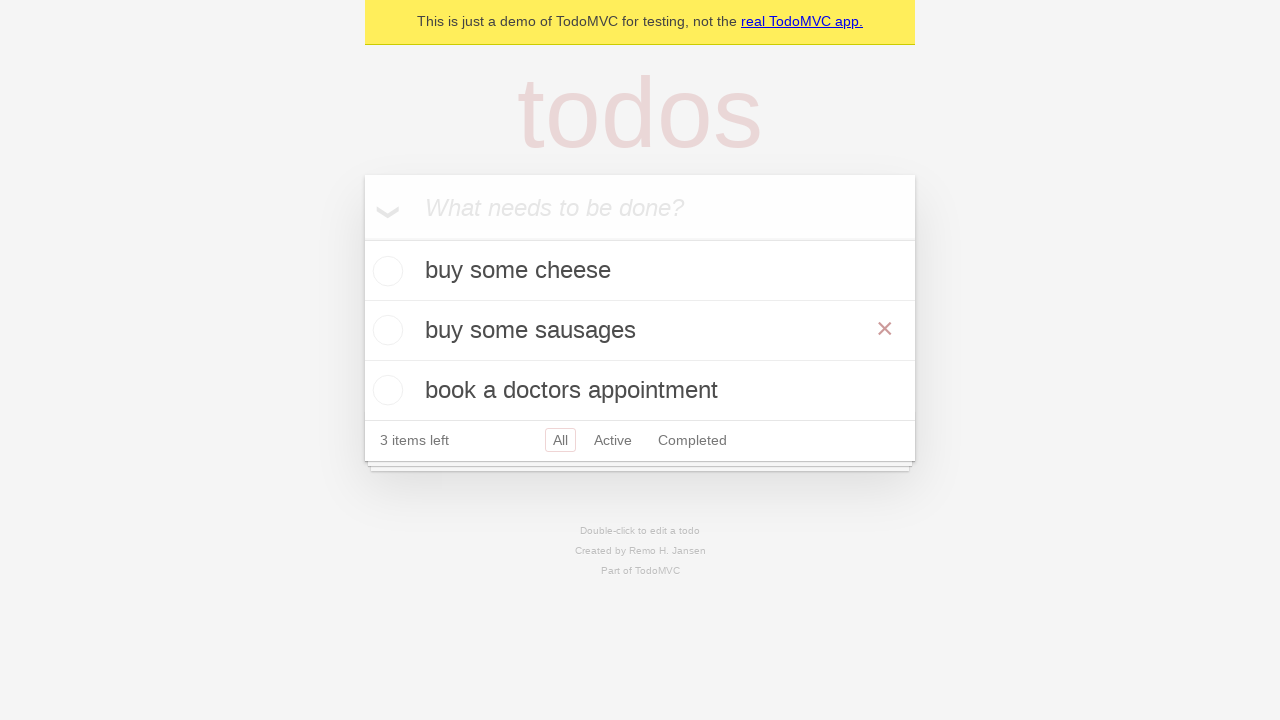